Tests JavaScript alert functionality on demoqa.com by navigating to the Alerts section and interacting with different types of alerts (simple, delayed, confirmation, and prompt alerts)

Starting URL: https://demoqa.com/

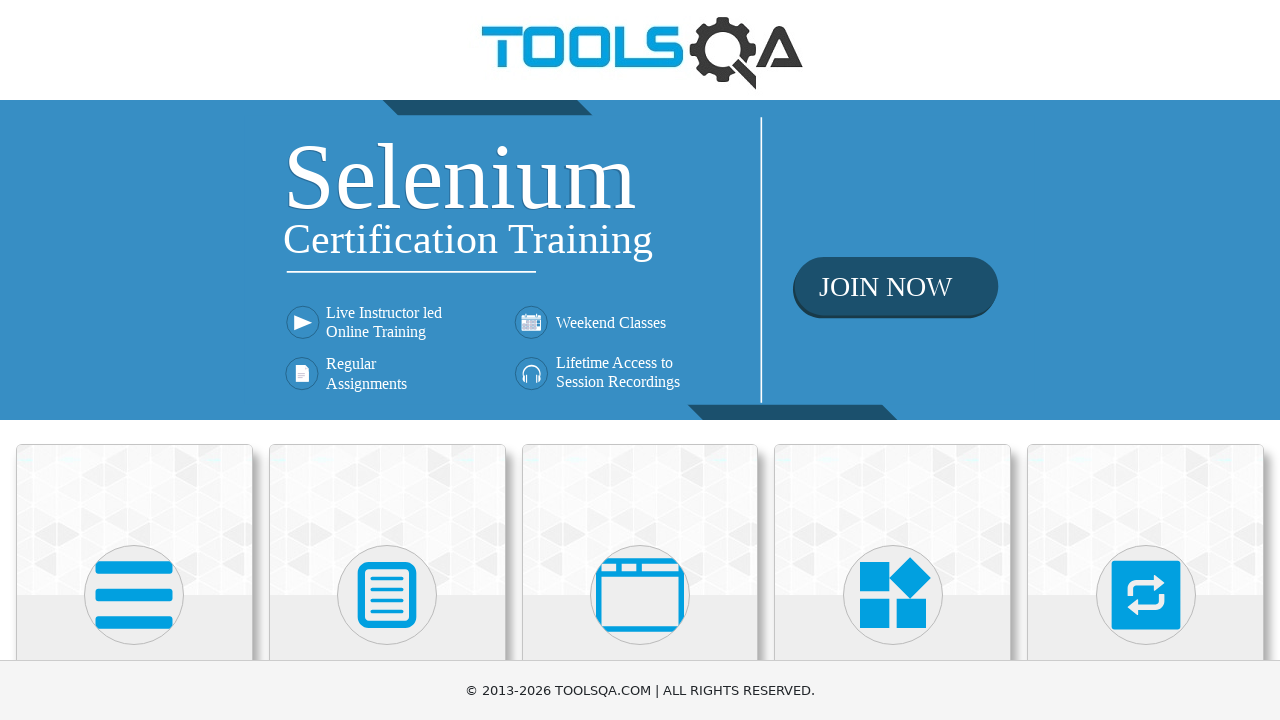

Clicked on 'Alerts, Frame & Windows' menu card at (640, 360) on xpath=//h5[text()='Alerts, Frame & Windows']
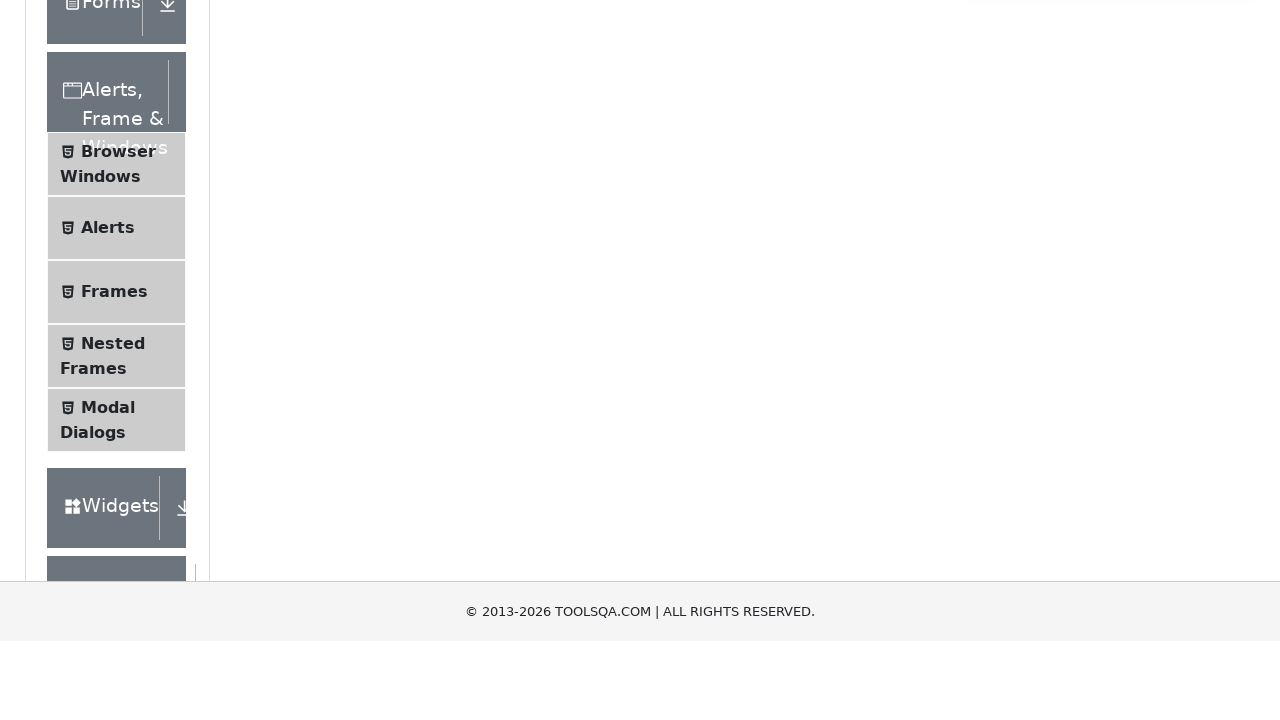

Clicked on 'Alerts' submenu item at (108, 501) on xpath=//span[text()='Alerts']
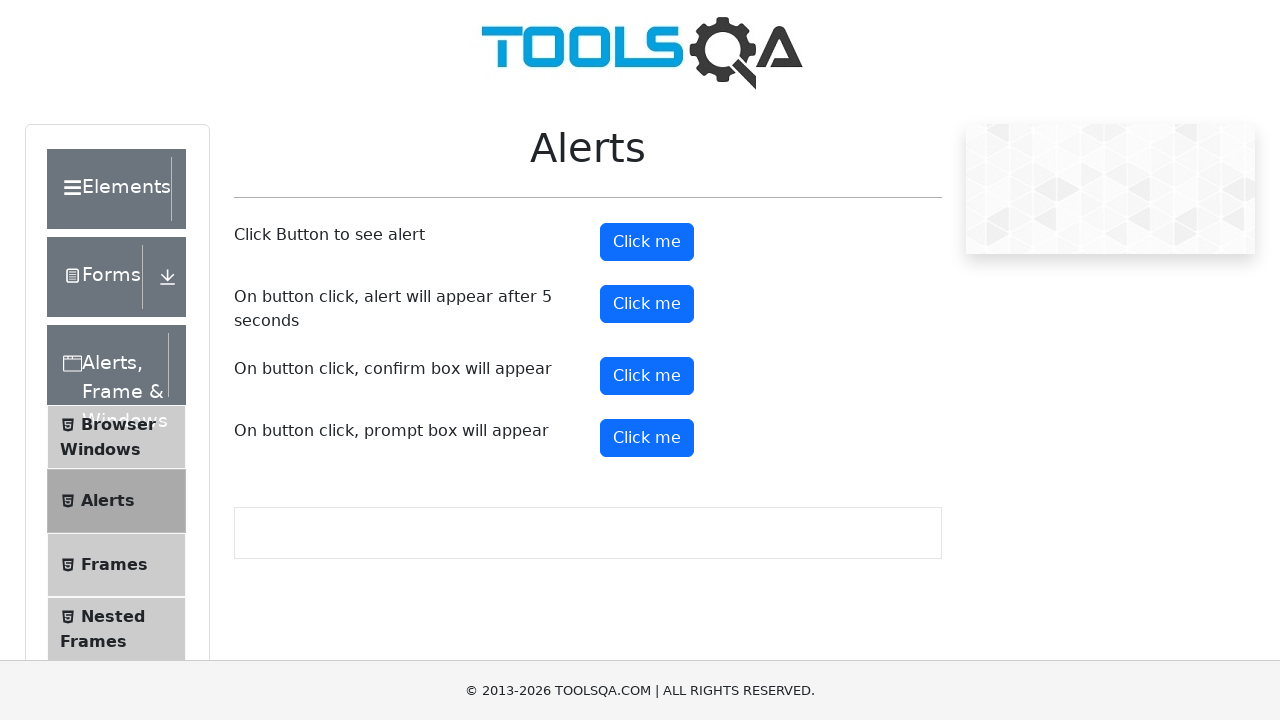

Clicked simple alert button at (647, 242) on #alertButton
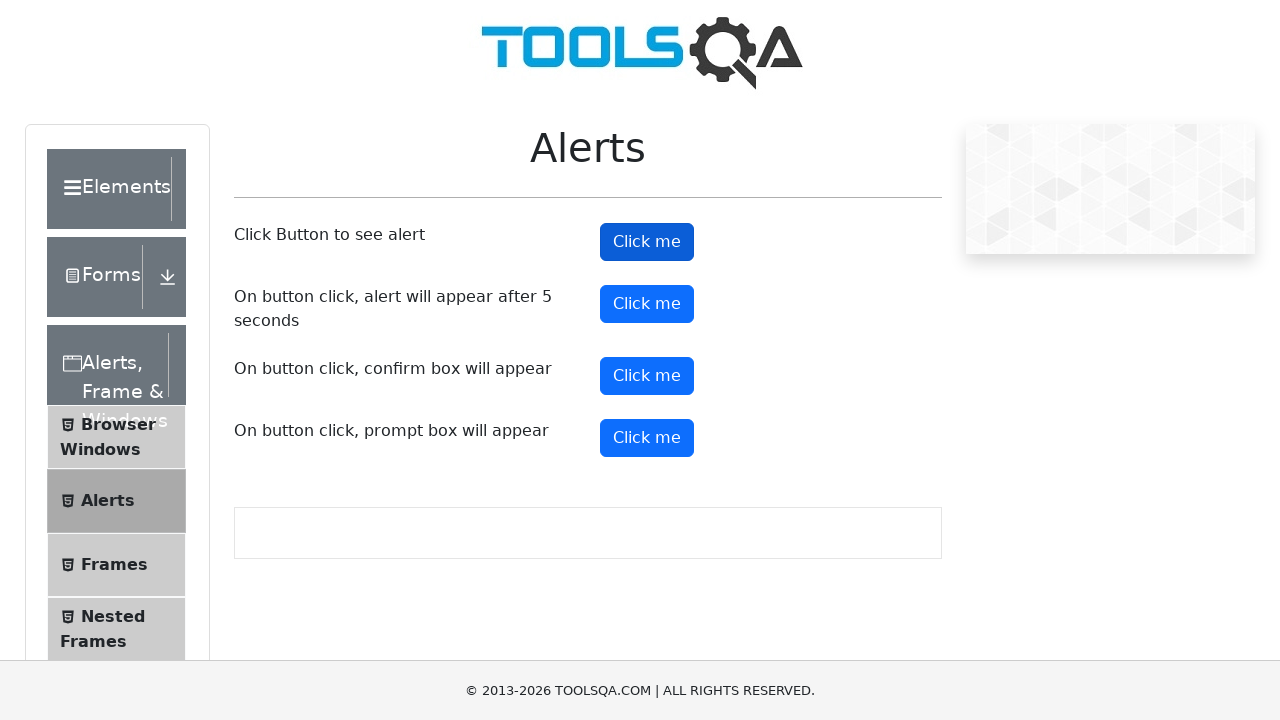

Accepted simple alert dialog
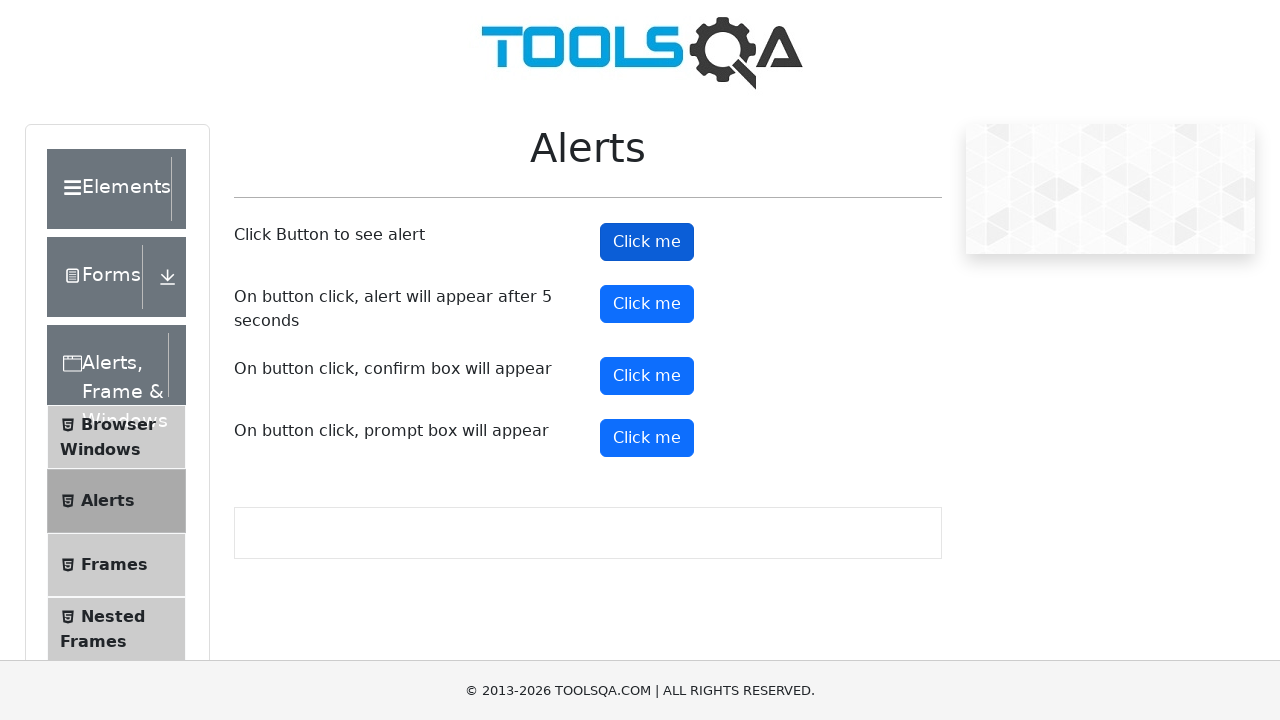

Waited 500ms after accepting simple alert
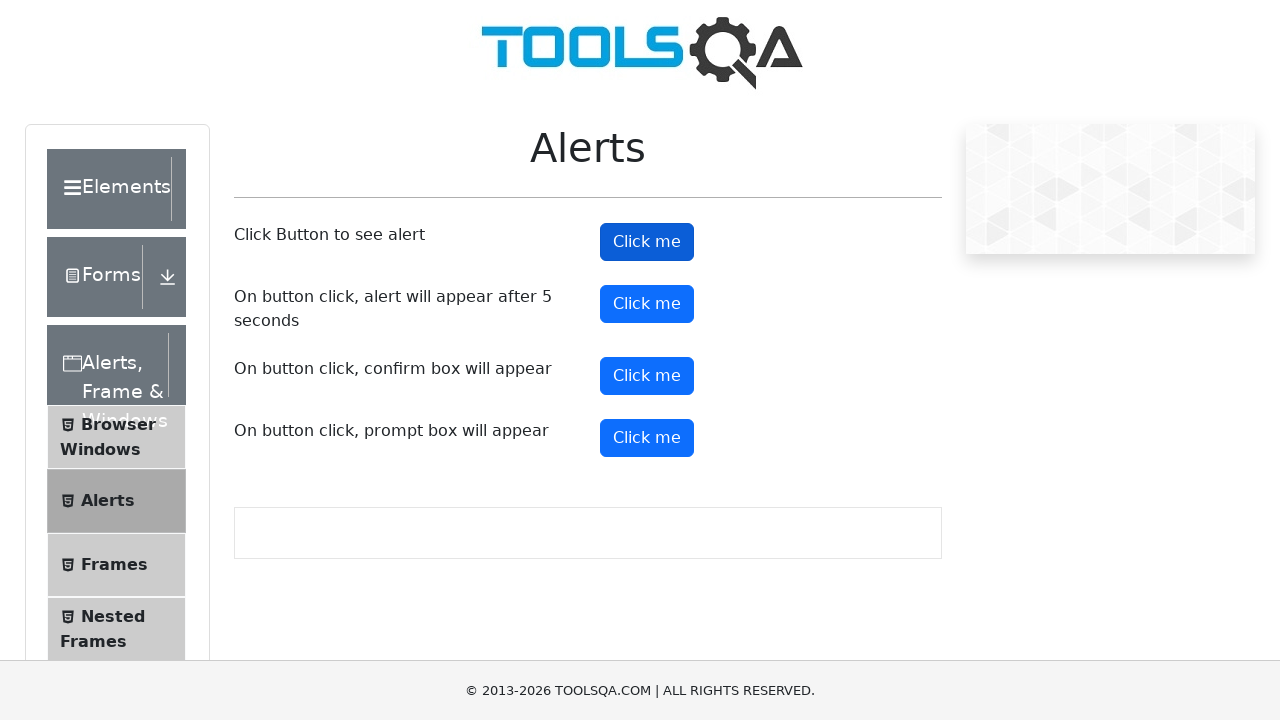

Clicked delayed alert button at (647, 304) on #timerAlertButton
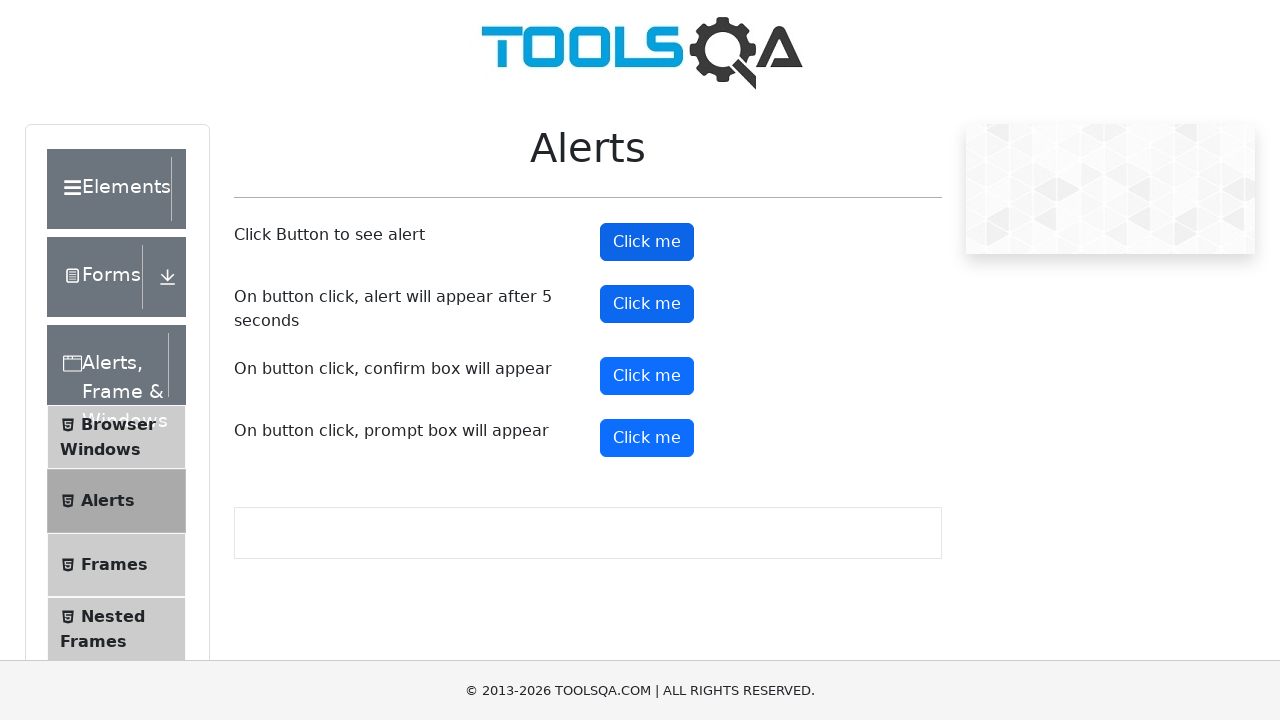

Waited 6000ms for delayed alert to appear
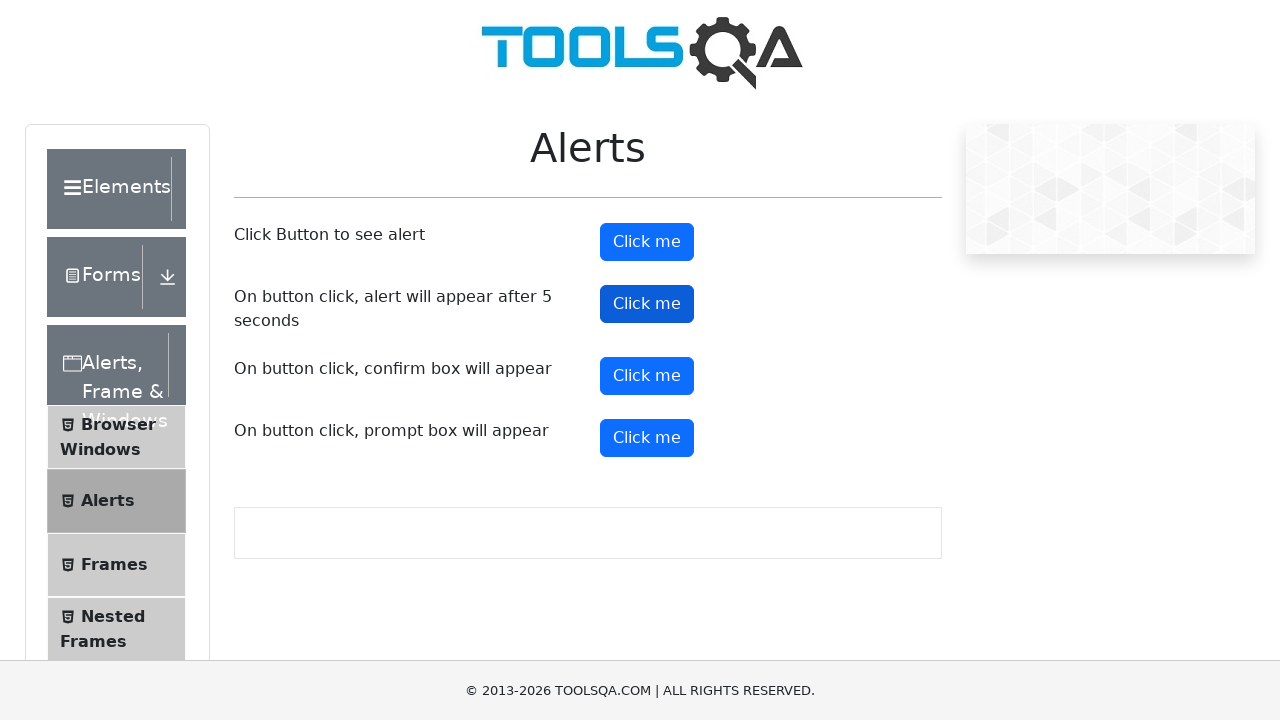

Clicked confirmation alert button at (647, 376) on #confirmButton
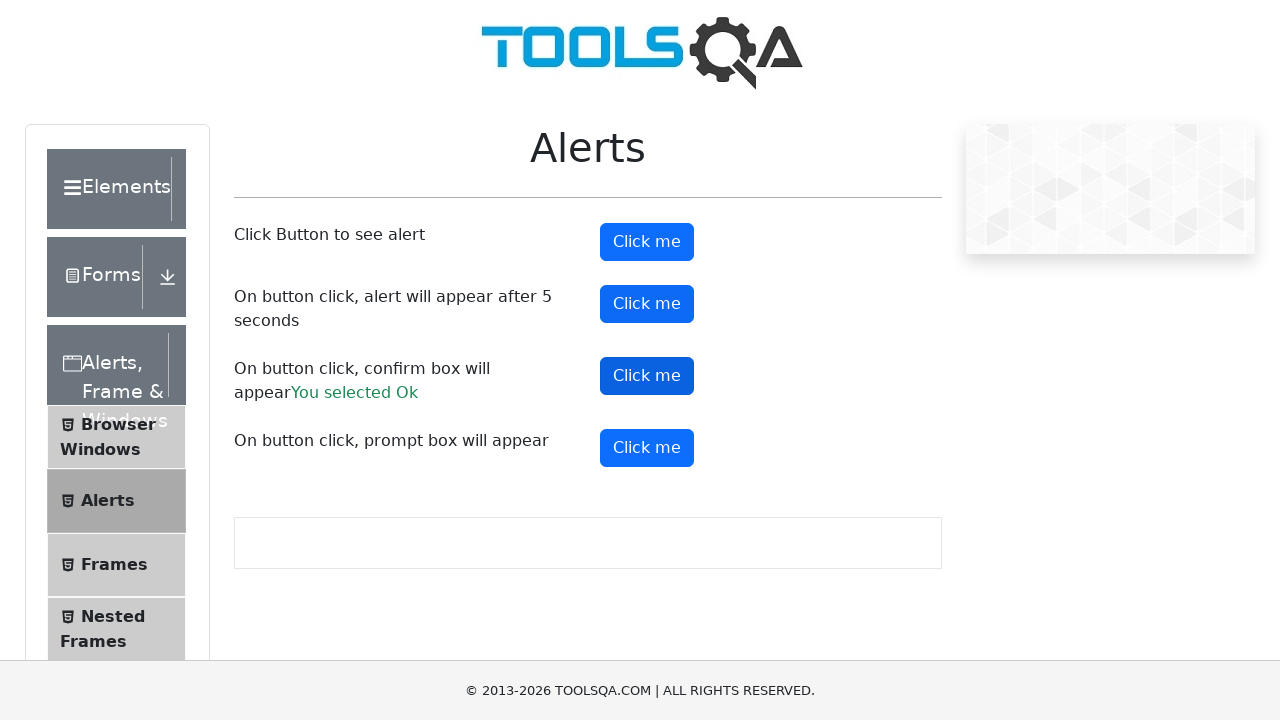

Waited 500ms after clicking confirmation alert
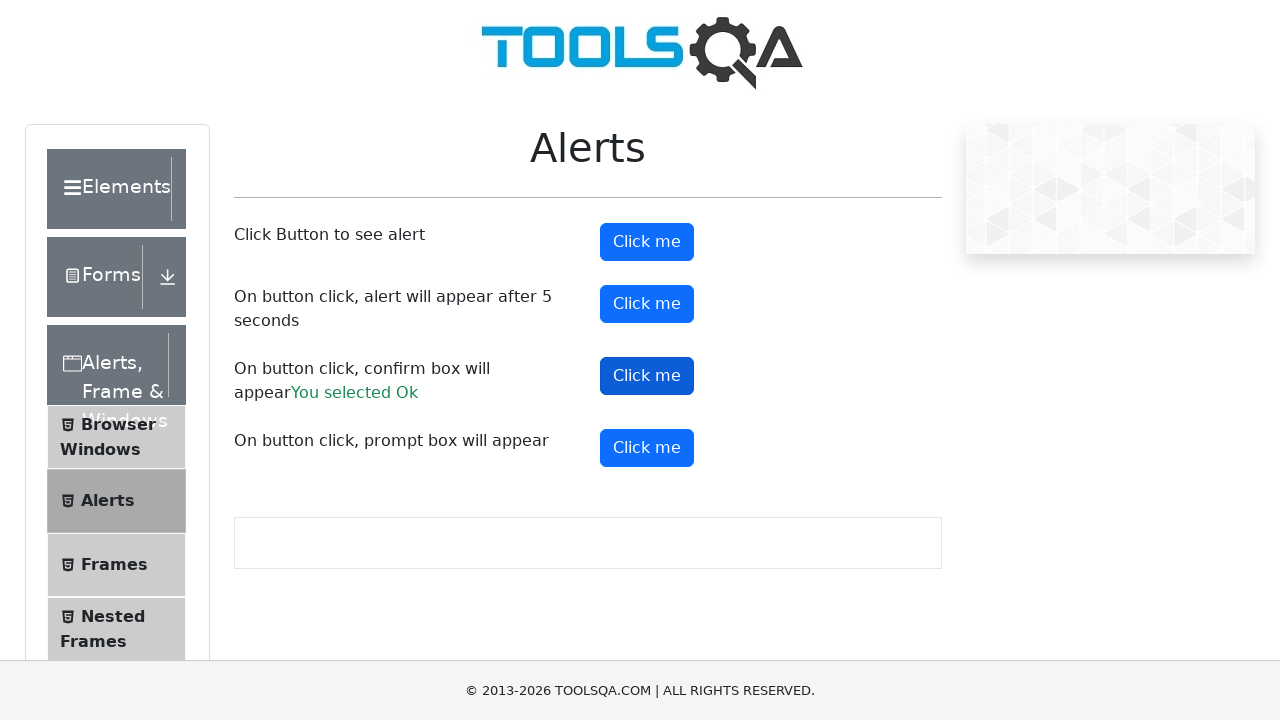

Set up dialog handler for prompt alert
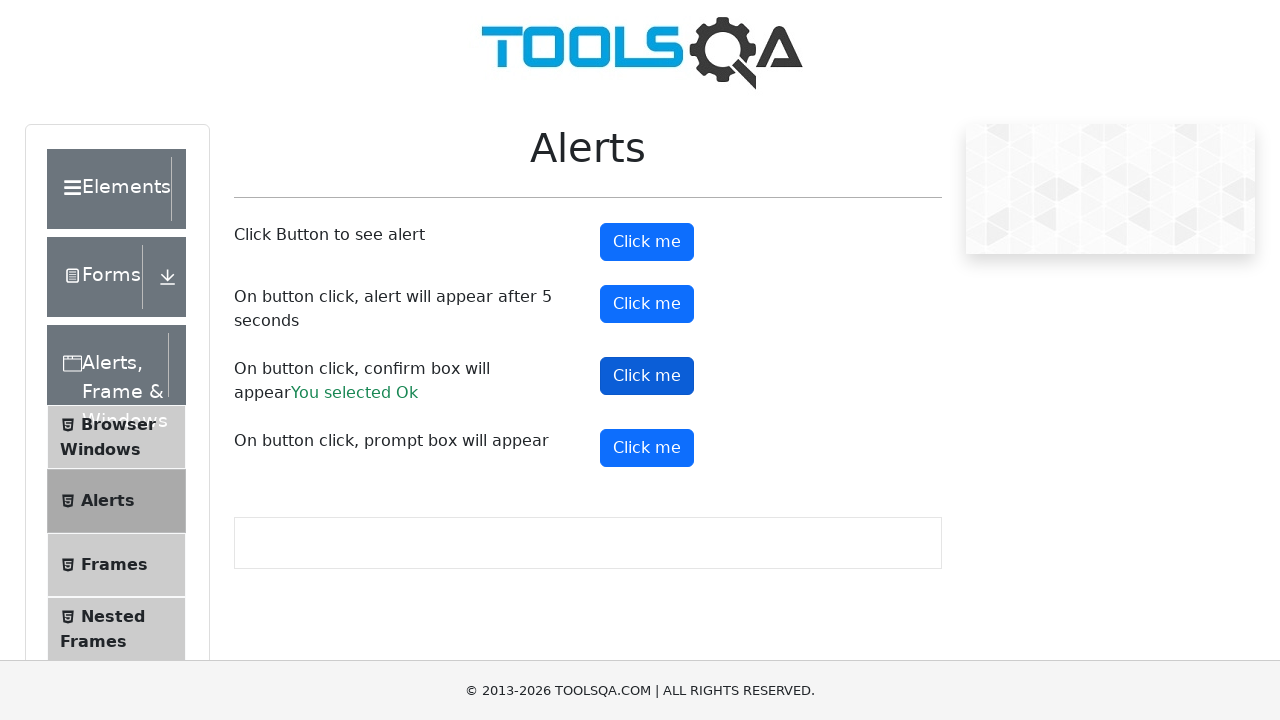

Clicked prompt alert button at (647, 448) on #promtButton
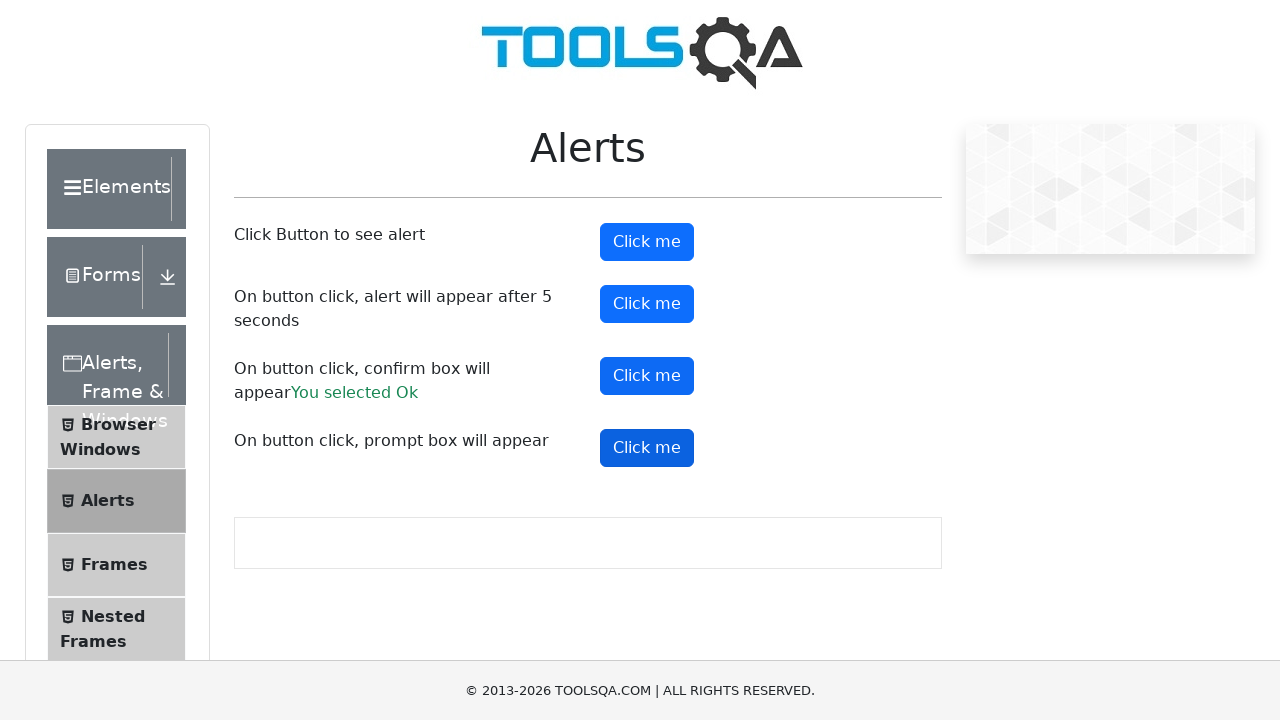

Waited 500ms after accepting prompt alert with 'Mihaela'
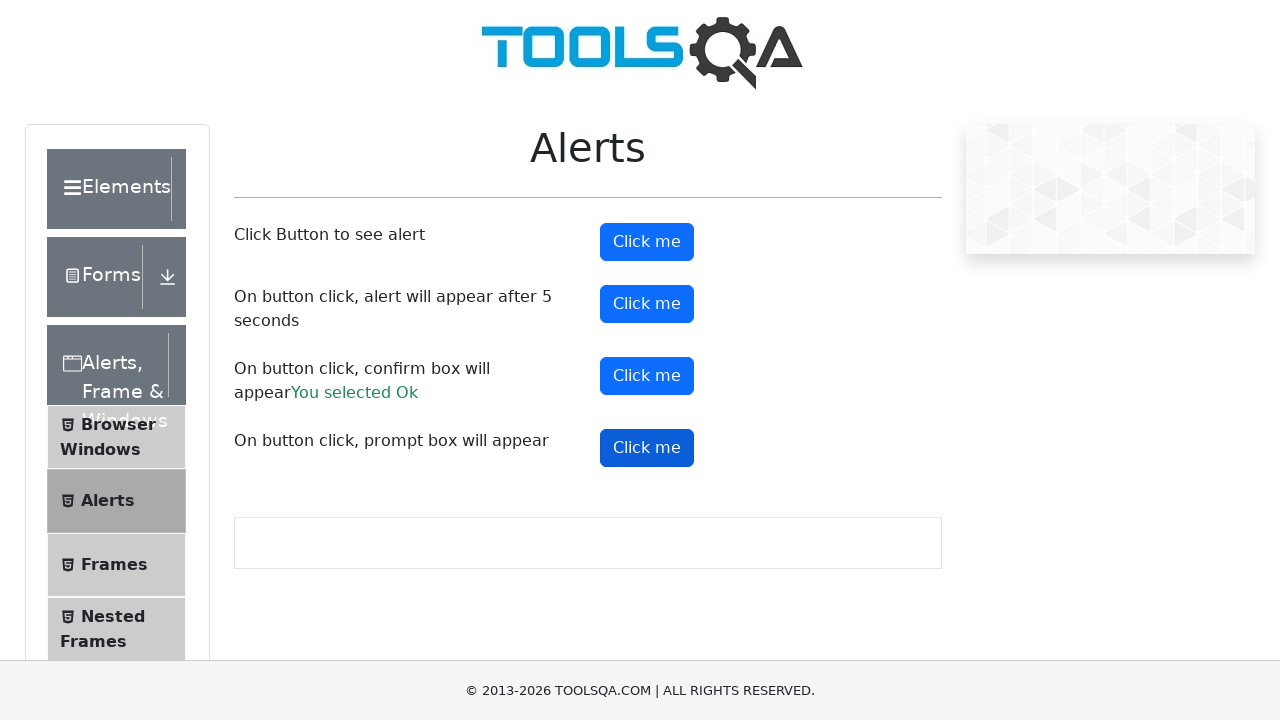

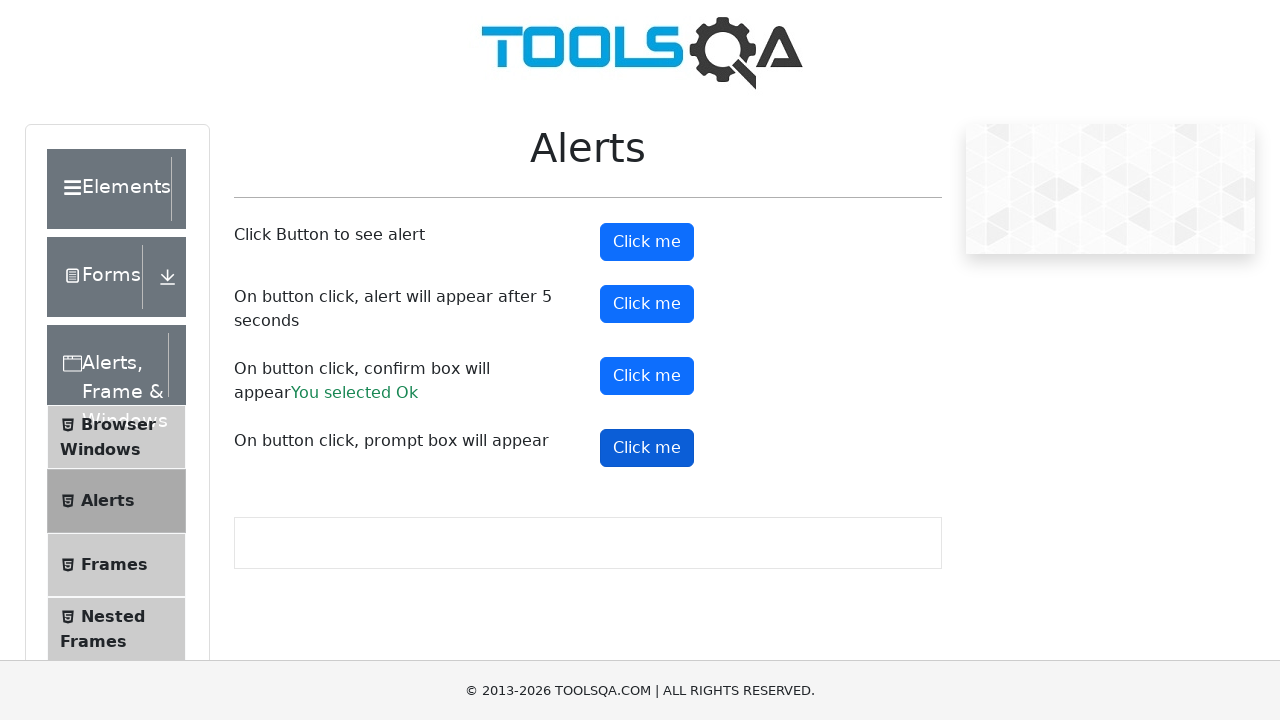